Tests scrolling functionality by scrolling to the bottom of the page using PAGE_DOWN keys and then back to the top using PAGE_UP keys

Starting URL: https://techproeducation.com

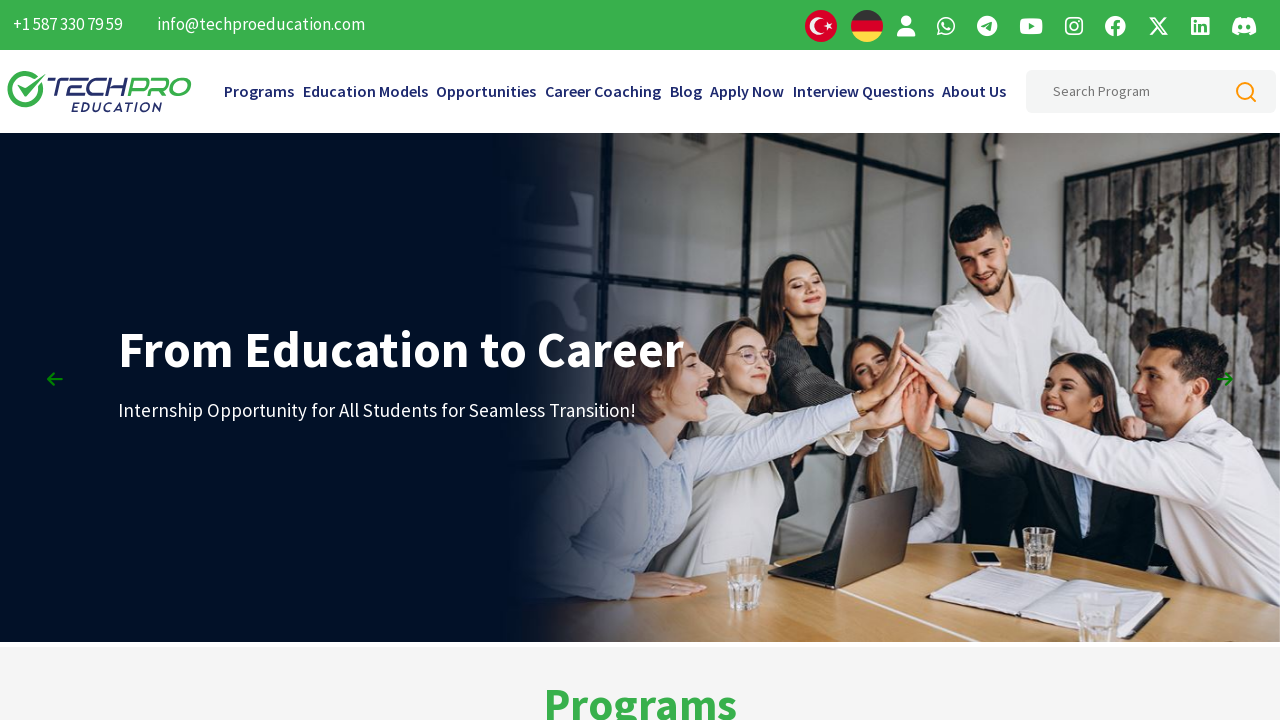

Pressed PAGE_DOWN key to scroll down (1/4)
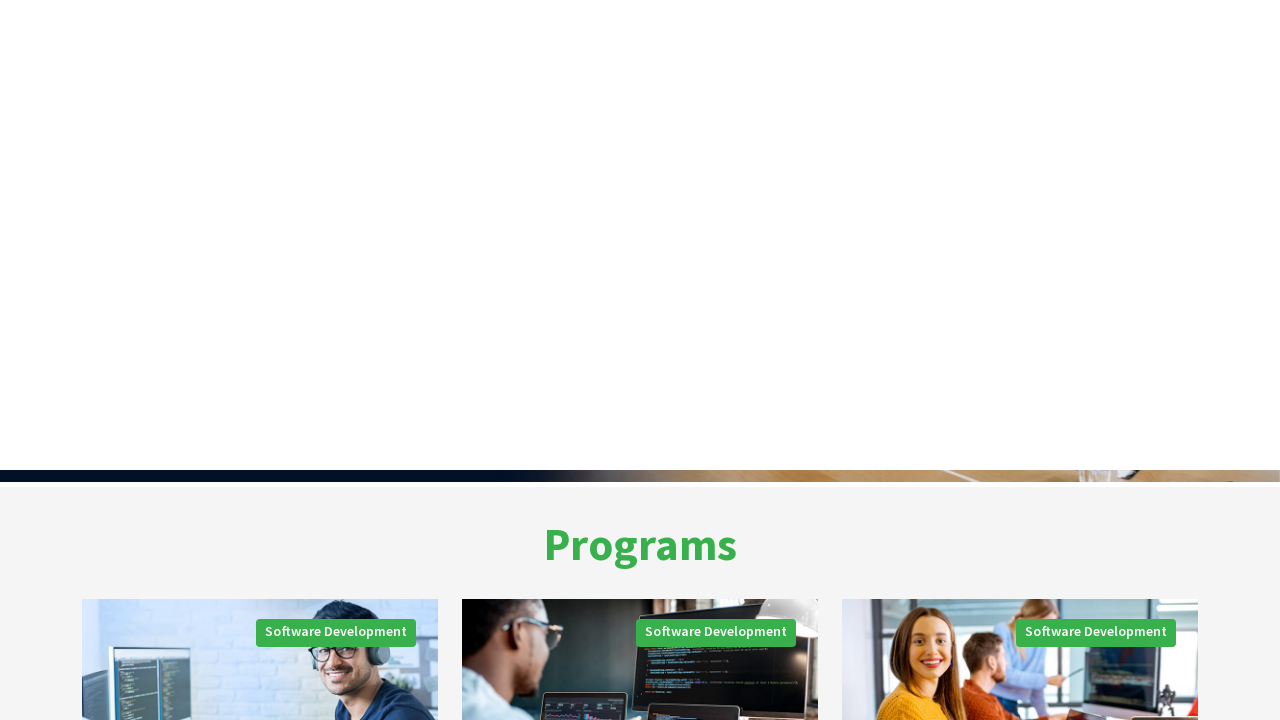

Pressed PAGE_DOWN key to scroll down (2/4)
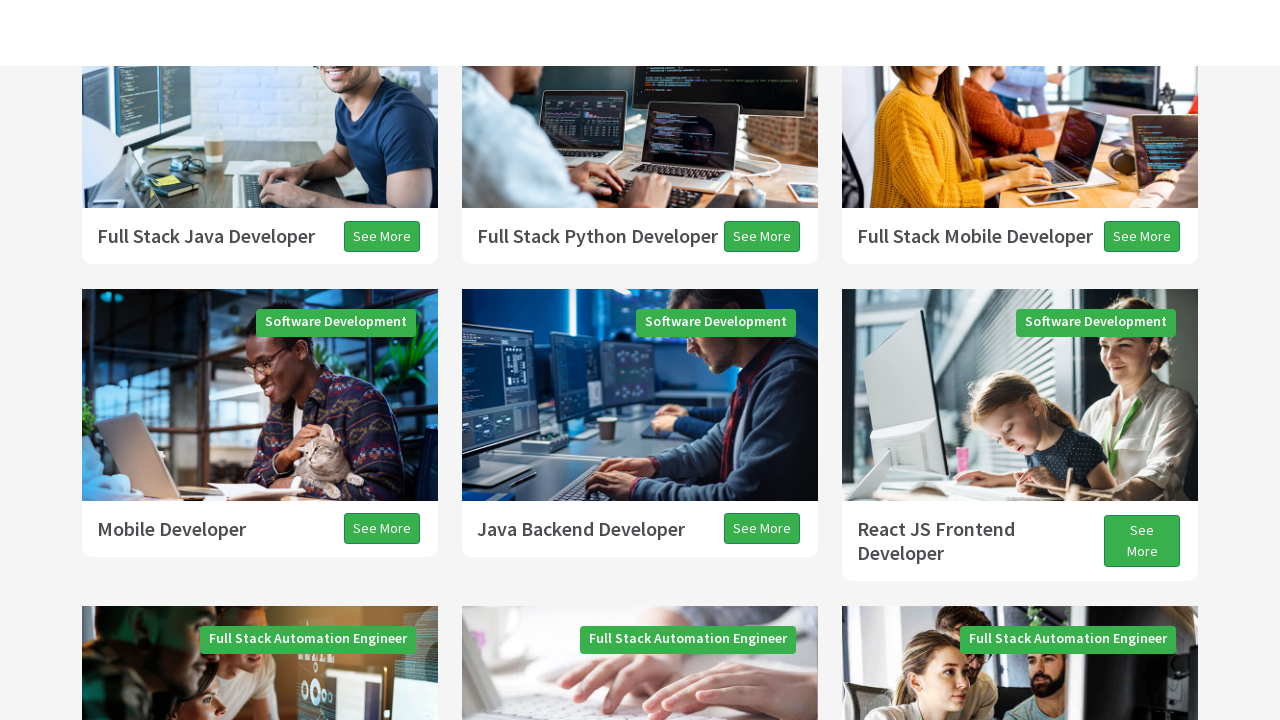

Pressed PAGE_DOWN key to scroll down (3/4)
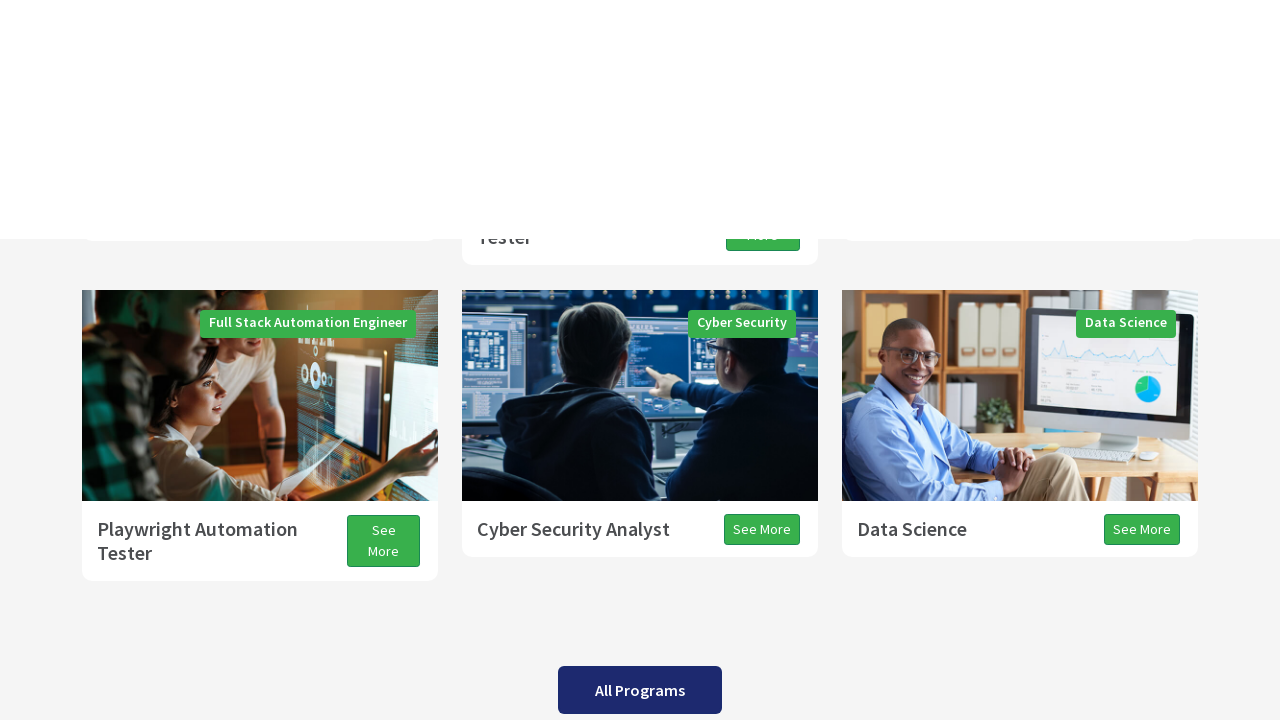

Pressed PAGE_DOWN key to scroll down (4/4) - reached bottom of page
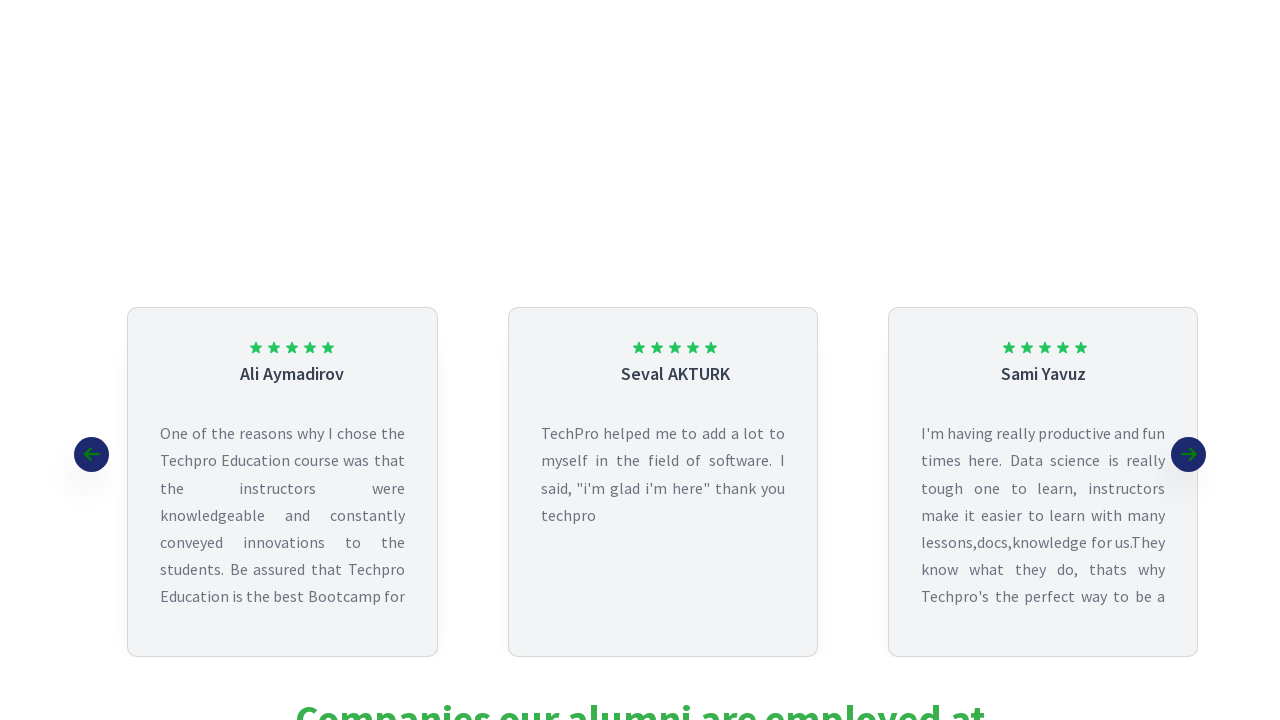

Waited for 2 seconds
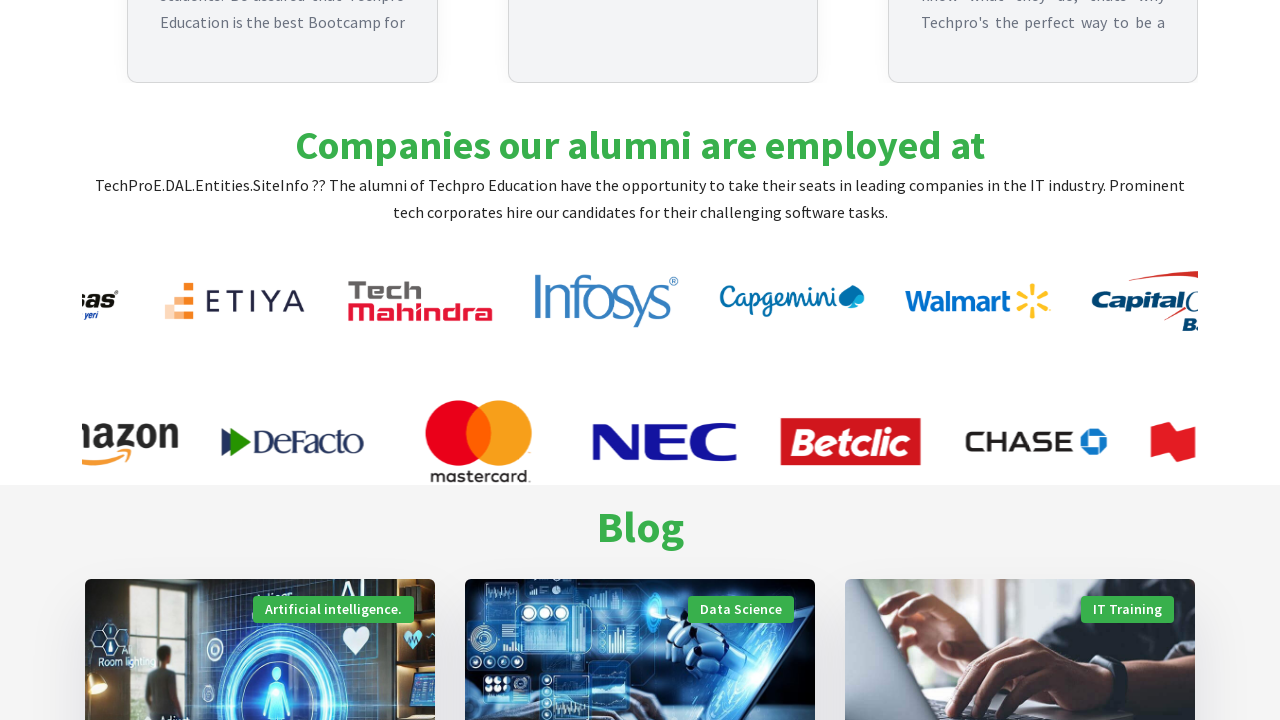

Pressed PAGE_UP key to scroll up (1/4)
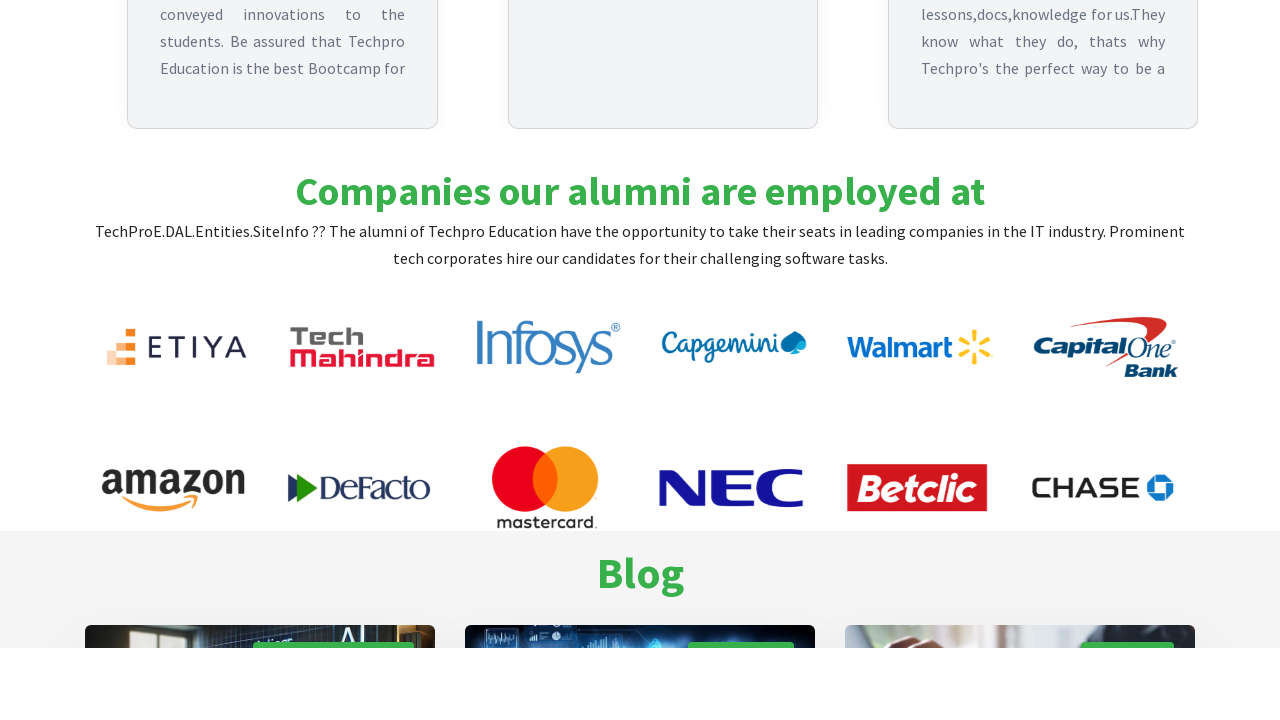

Pressed PAGE_UP key to scroll up (2/4)
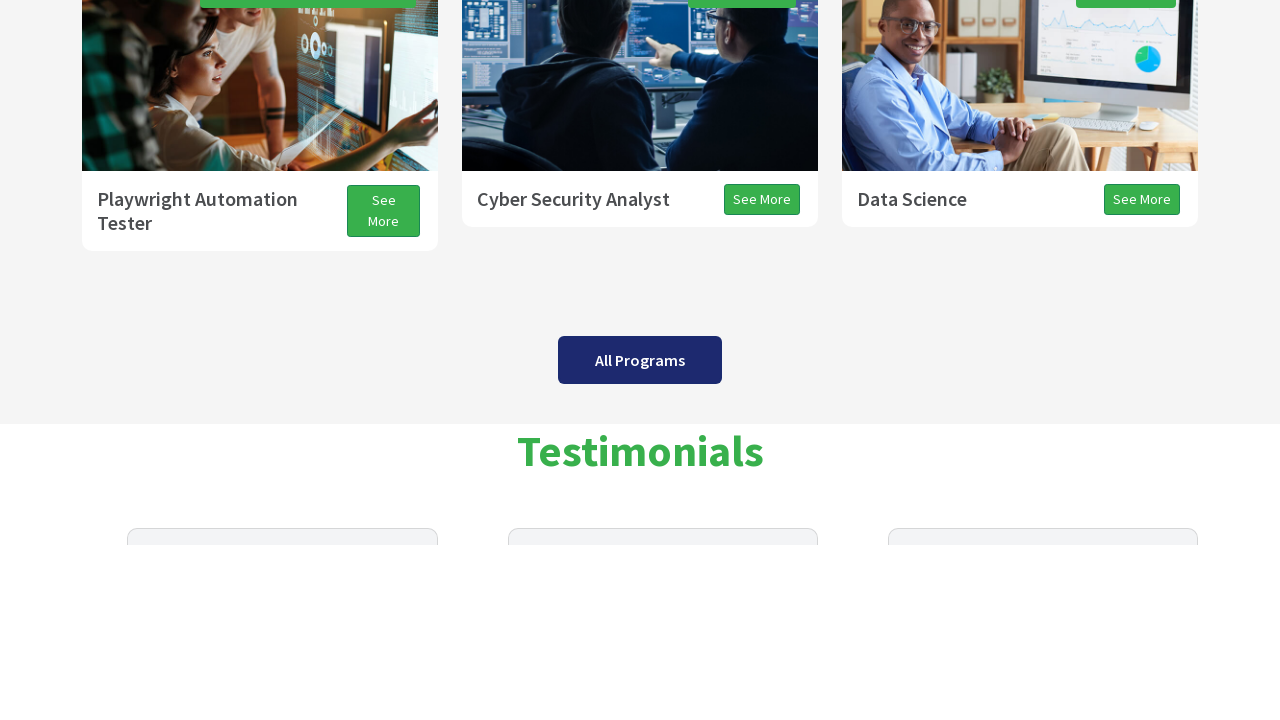

Pressed PAGE_UP key to scroll up (3/4)
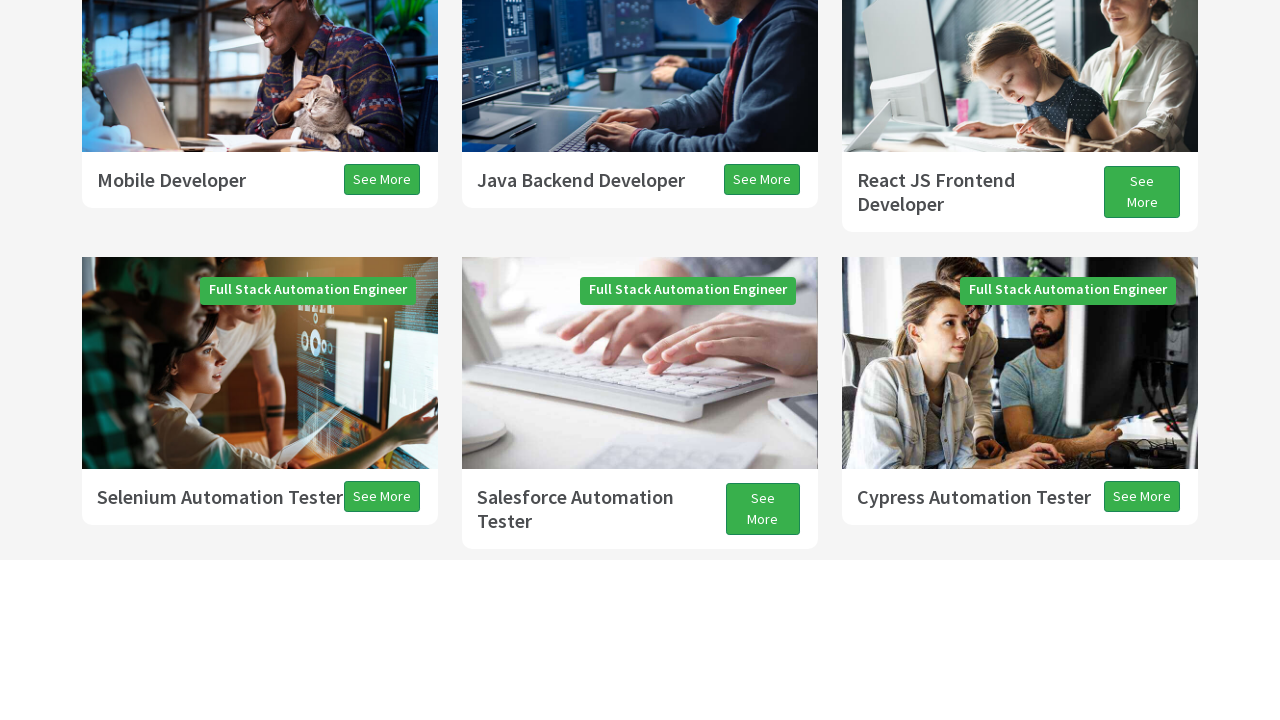

Pressed PAGE_UP key to scroll up (4/4) - returned to top of page
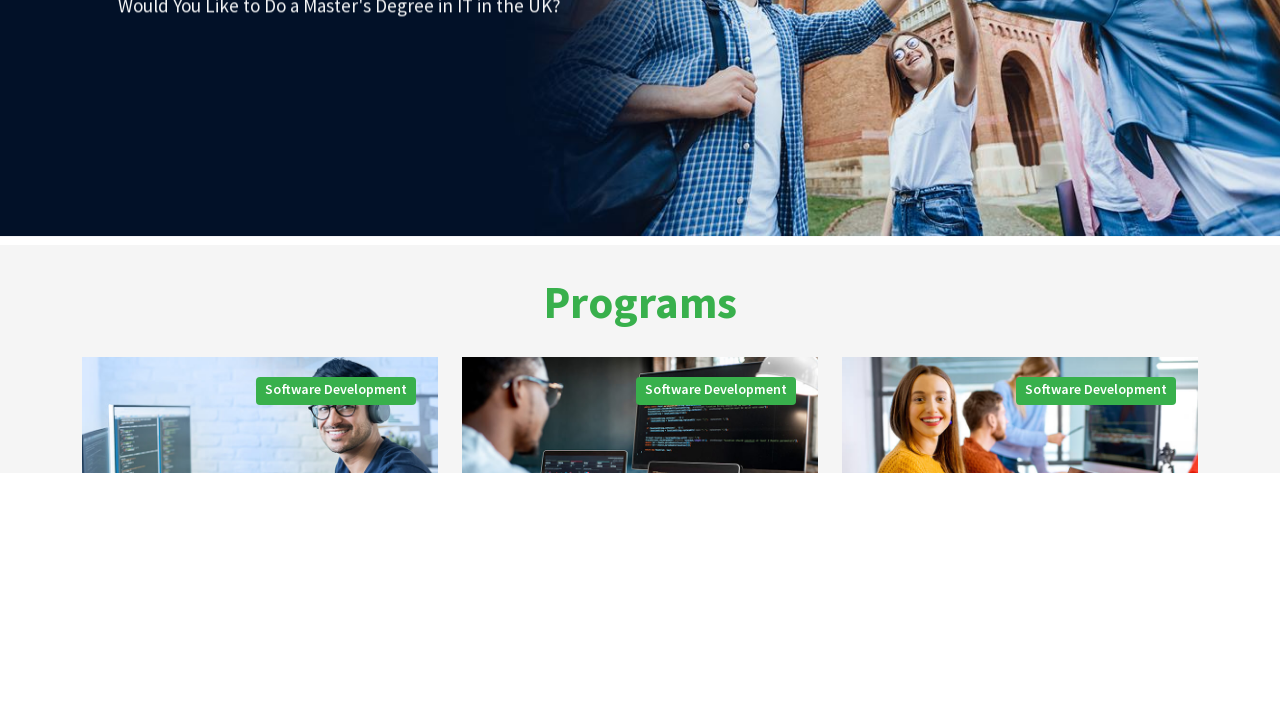

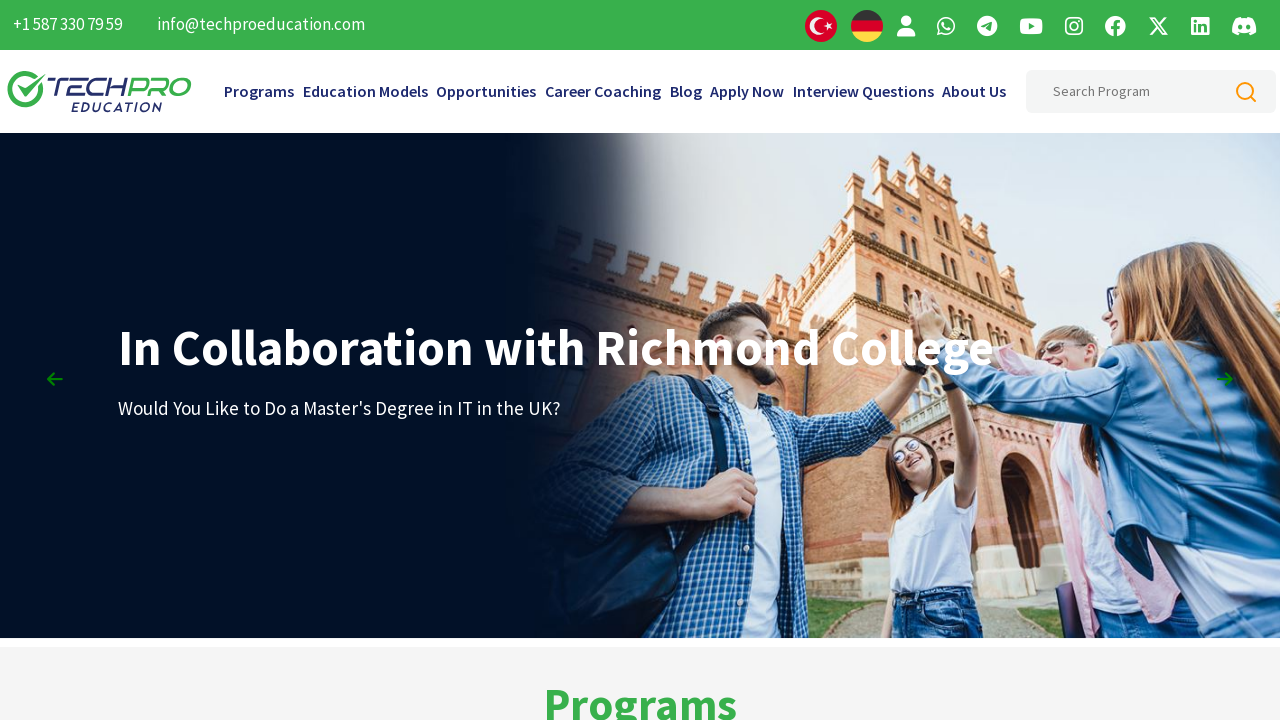